Tests the W3Schools "Try it" code editor by clearing the existing code, entering new HTML content with an iframe, and clicking the Run button to execute the code.

Starting URL: https://www.w3schools.com/tags/tryit.asp?filename=tryhtml_iframe

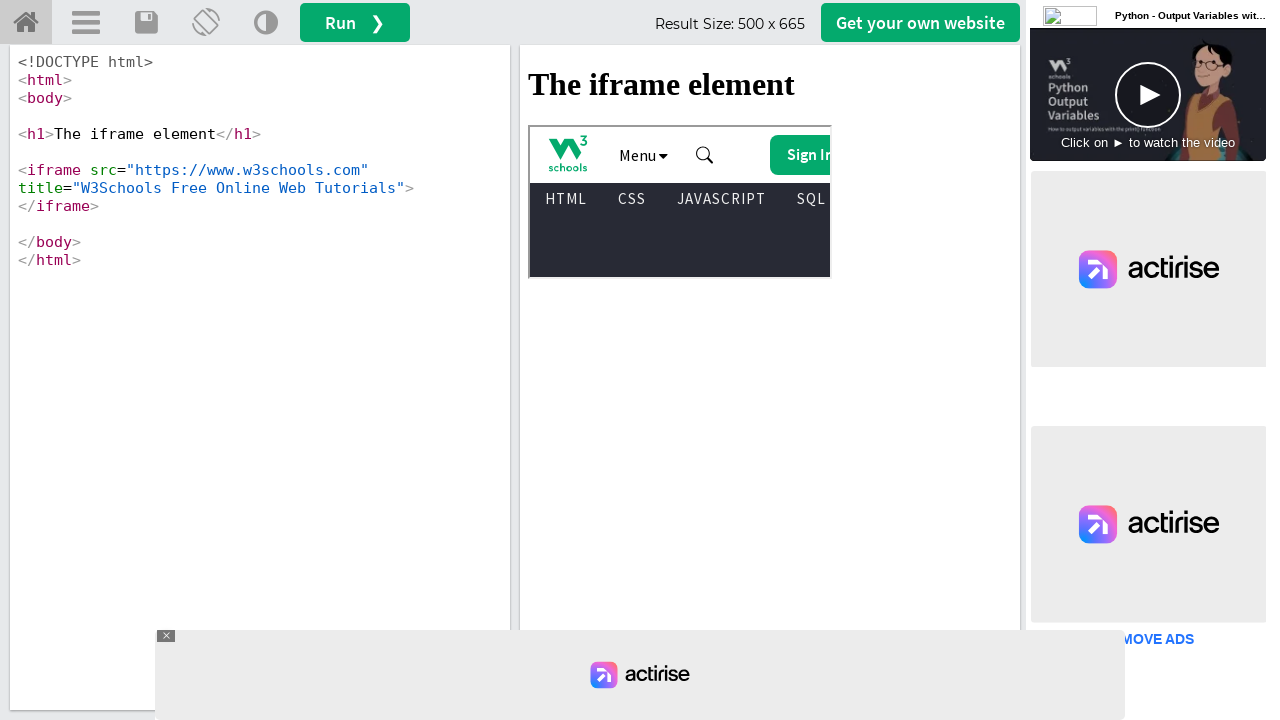

Code editor loaded
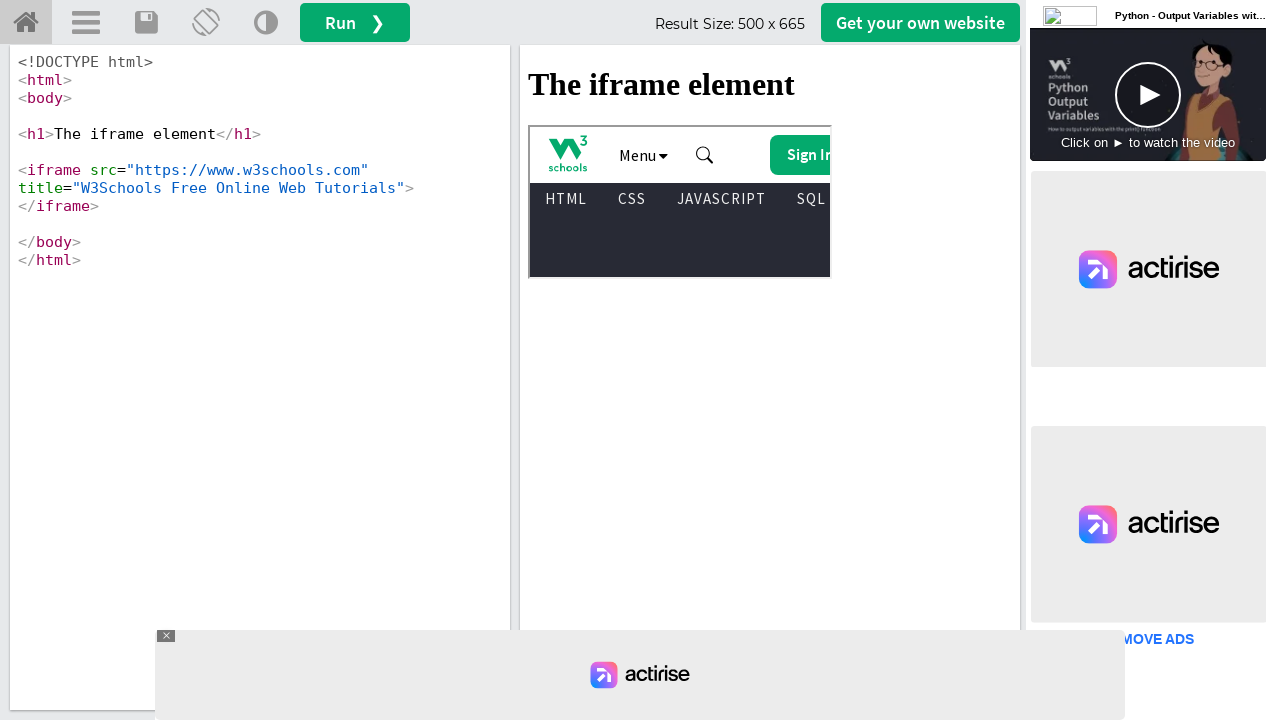

Clicked on code editor area at (271, 382) on .CodeMirror-scroll
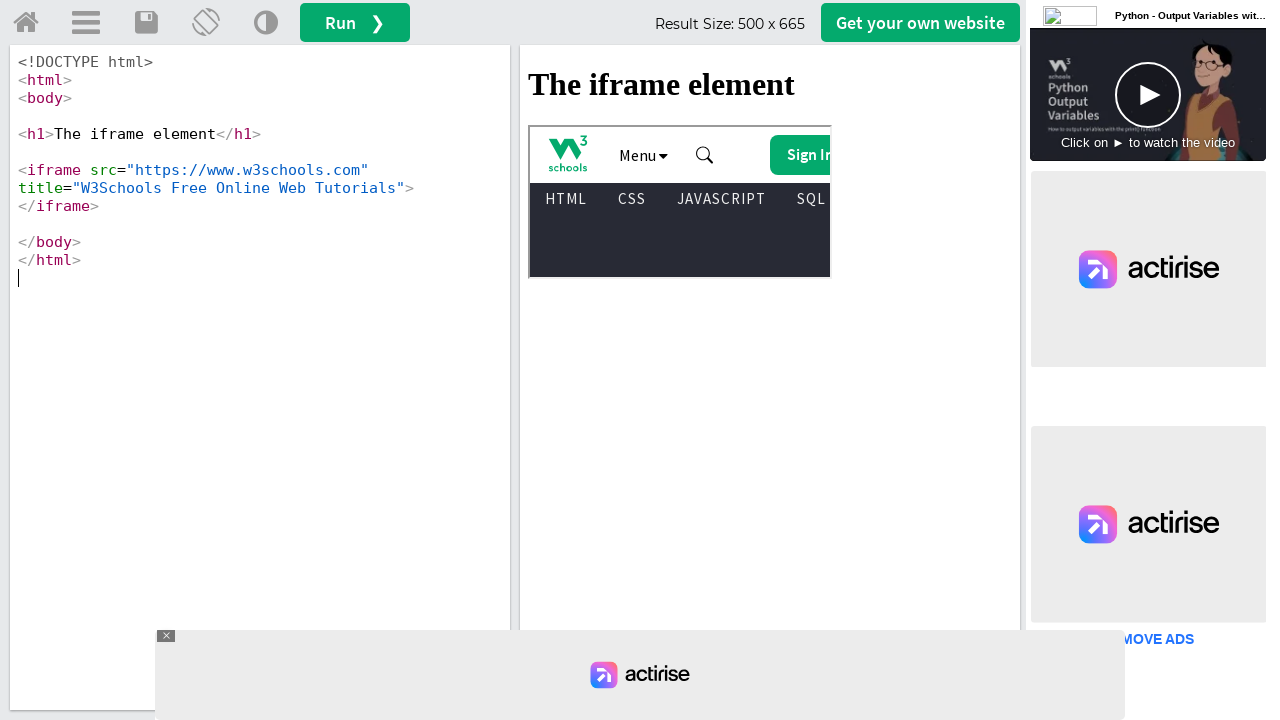

Selected all text in editor with Ctrl+A
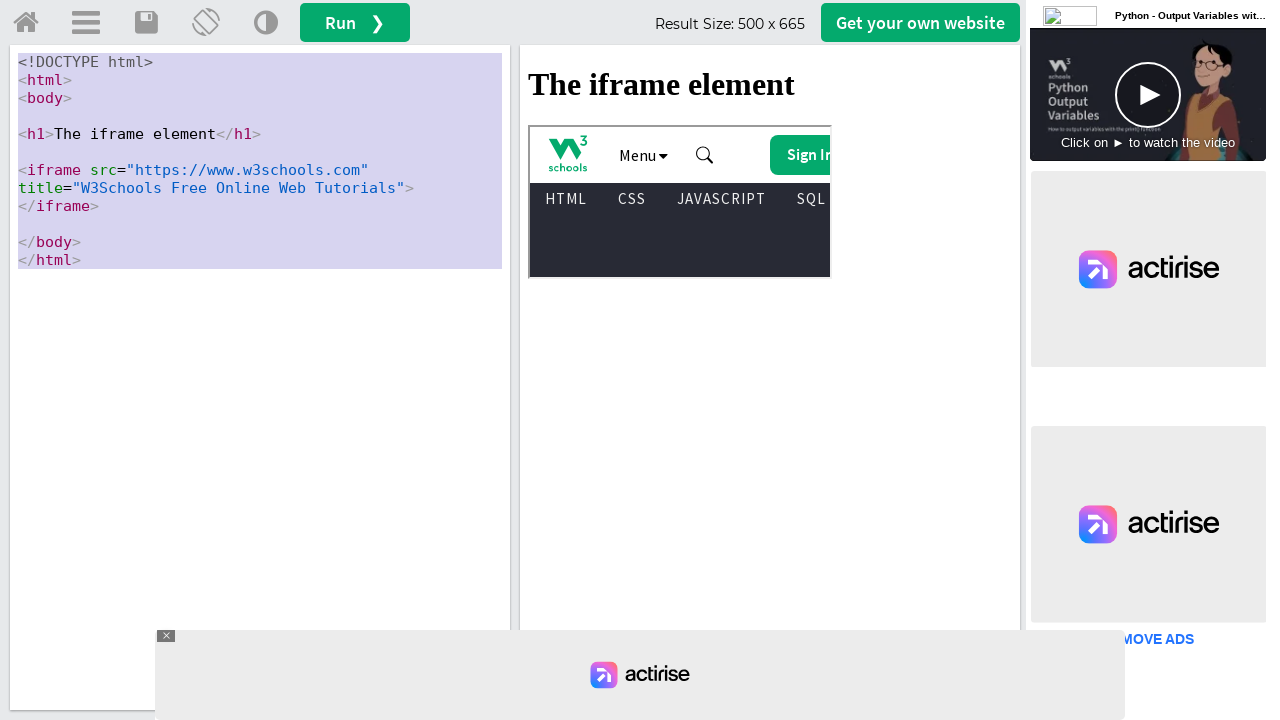

Deleted selected content from editor
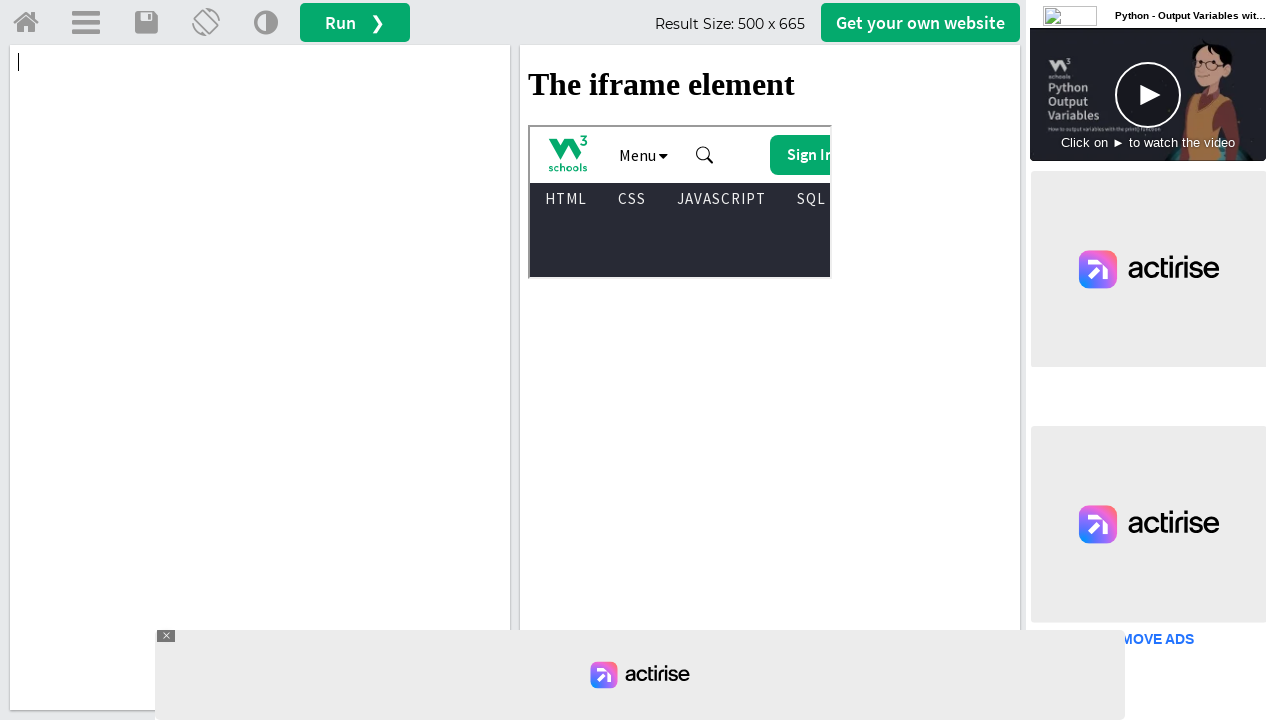

Entered new HTML content with iframe element into editor
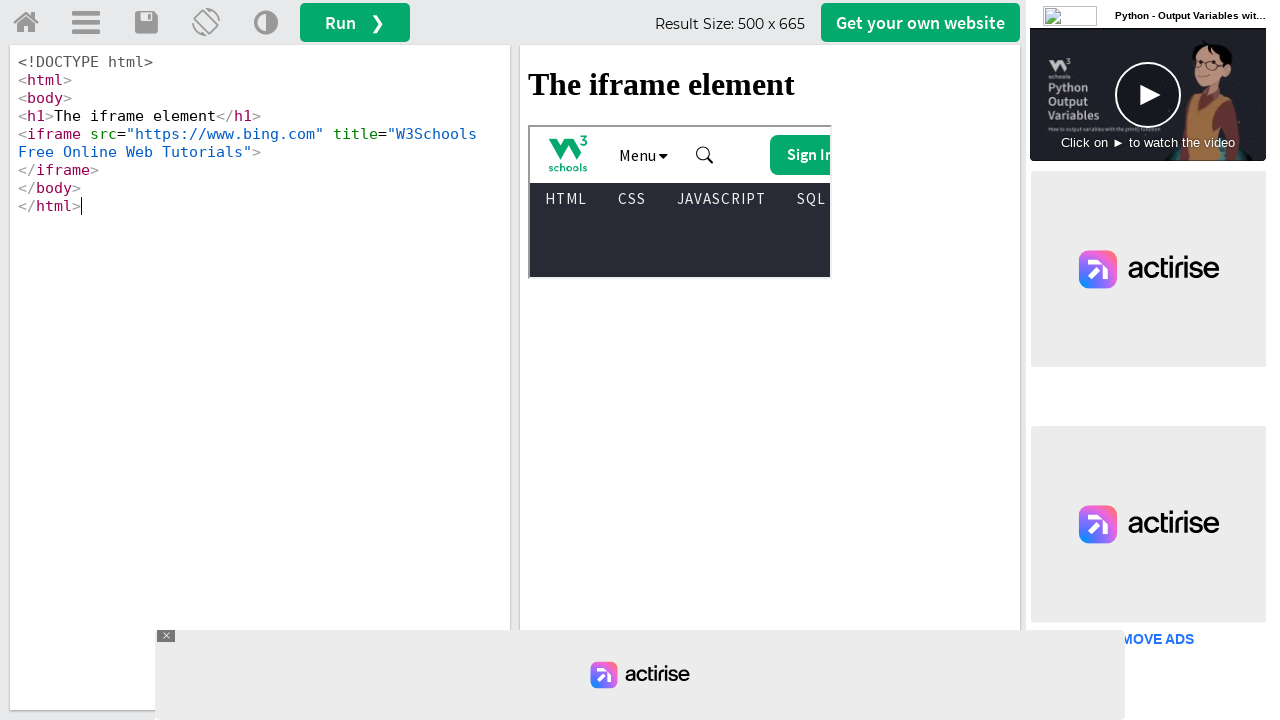

Modified iframe source URL via JavaScript
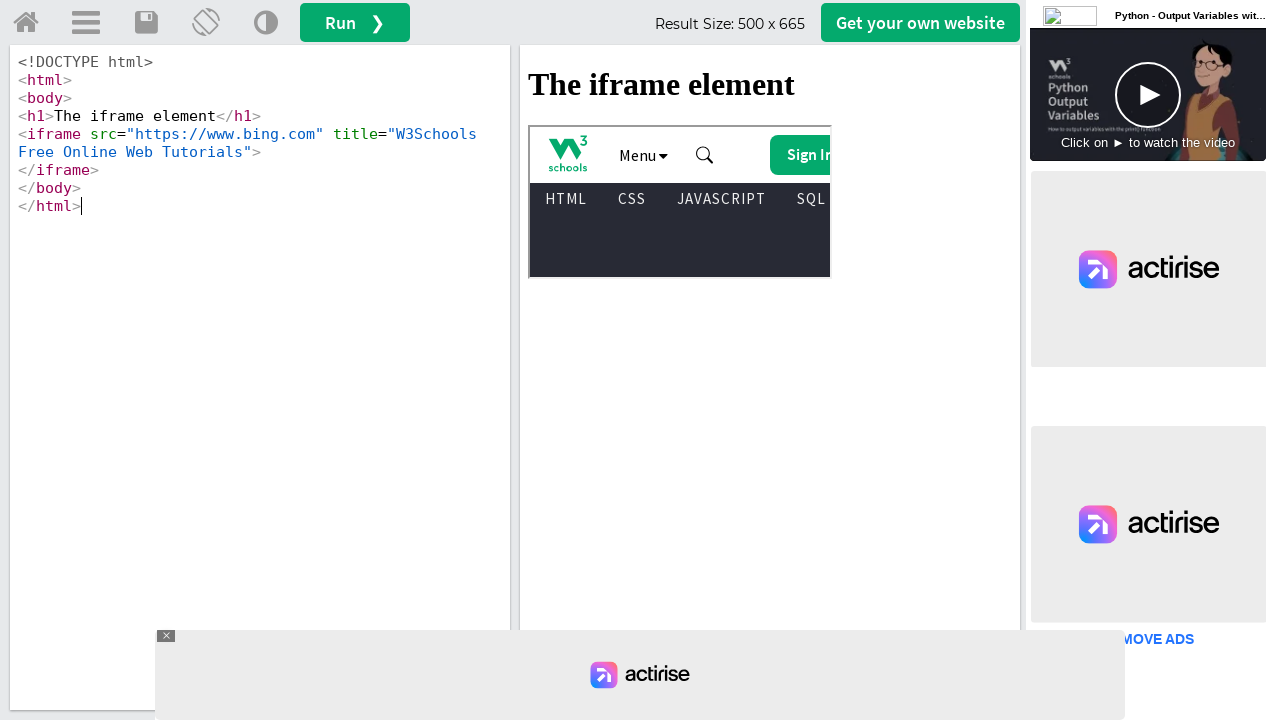

Clicked Run button to execute the HTML code at (355, 22) on #runbtn
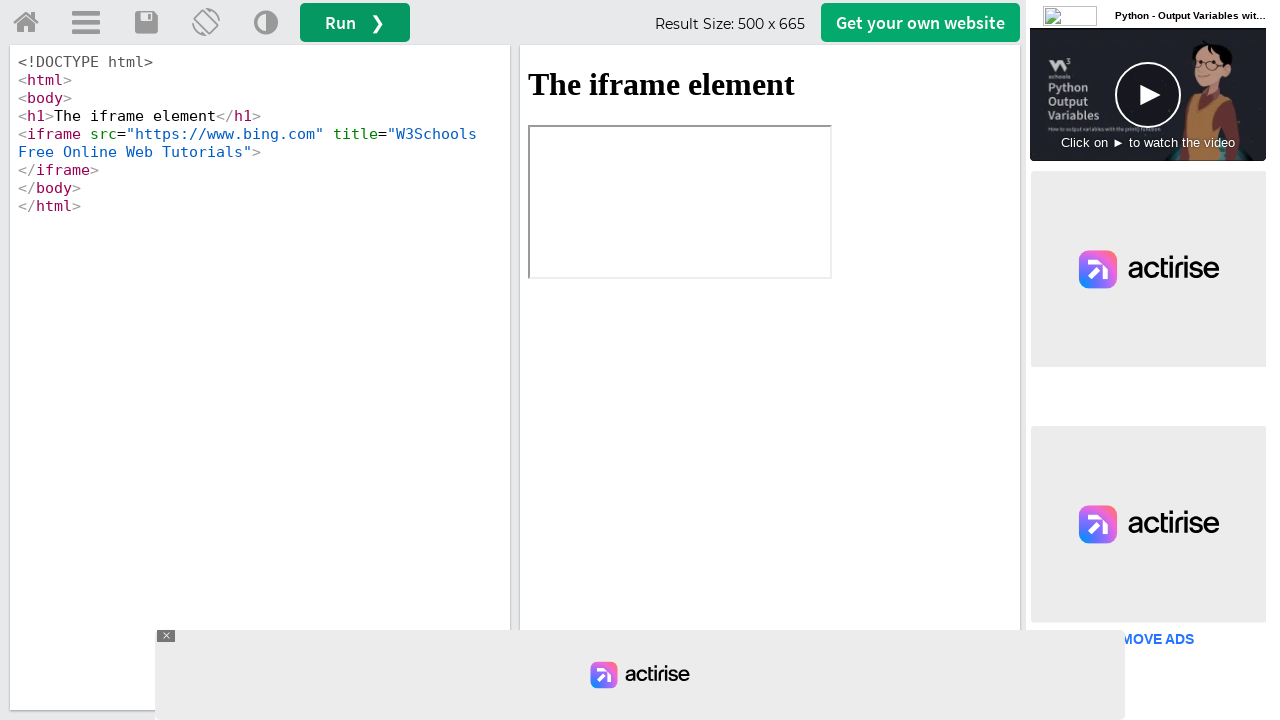

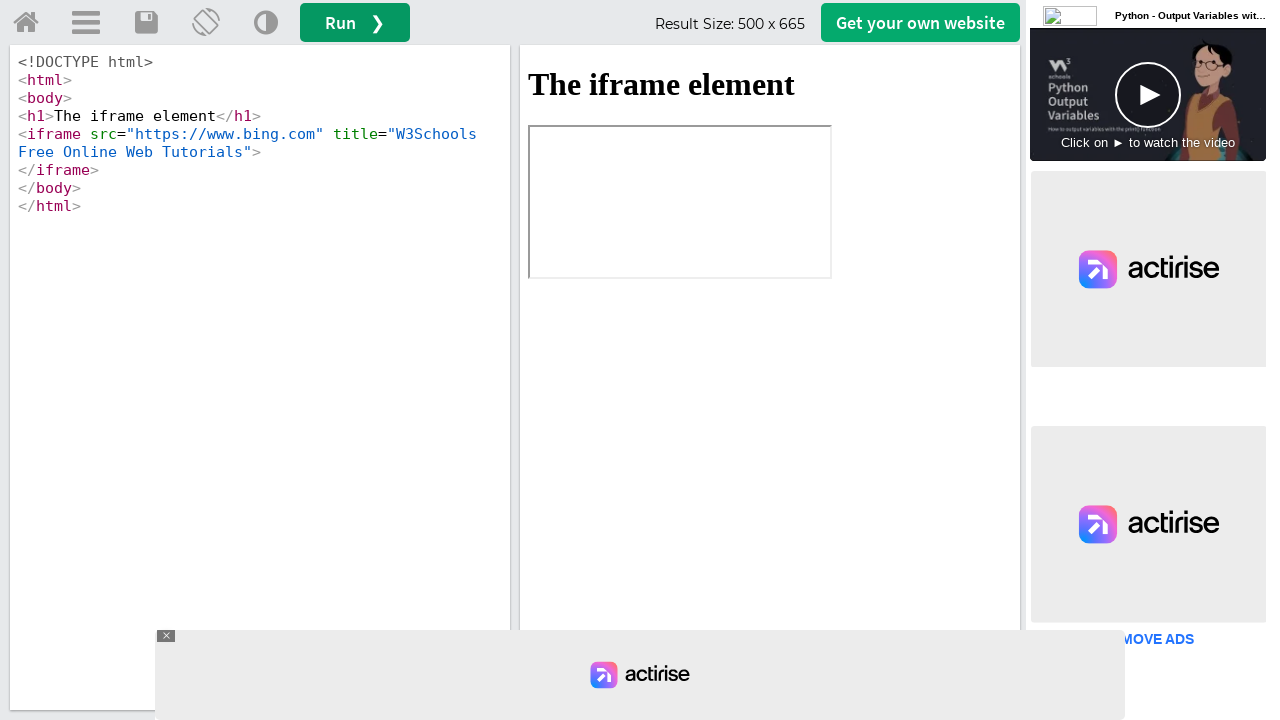